Tests alert and confirm dialogs by entering text, triggering alerts, and accepting/dismissing them

Starting URL: https://rahulshettyacademy.com/AutomationPractice/

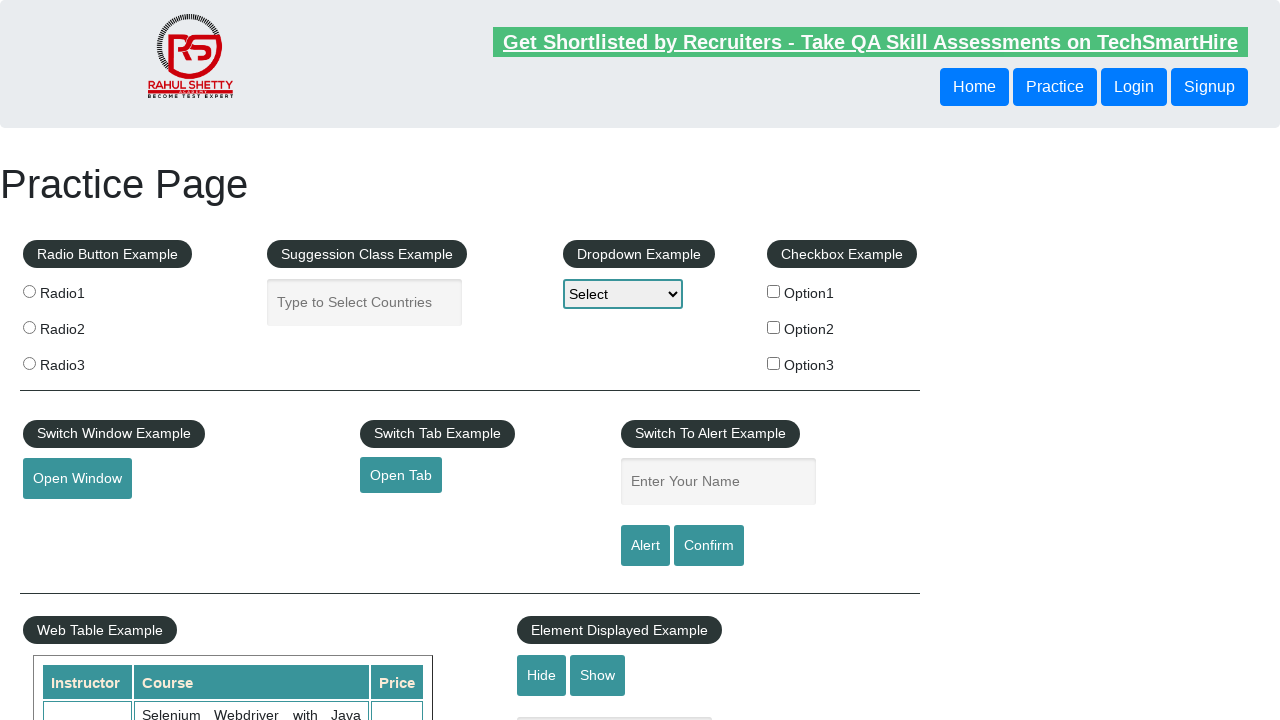

Filled name field with 'Yogesh' on #name
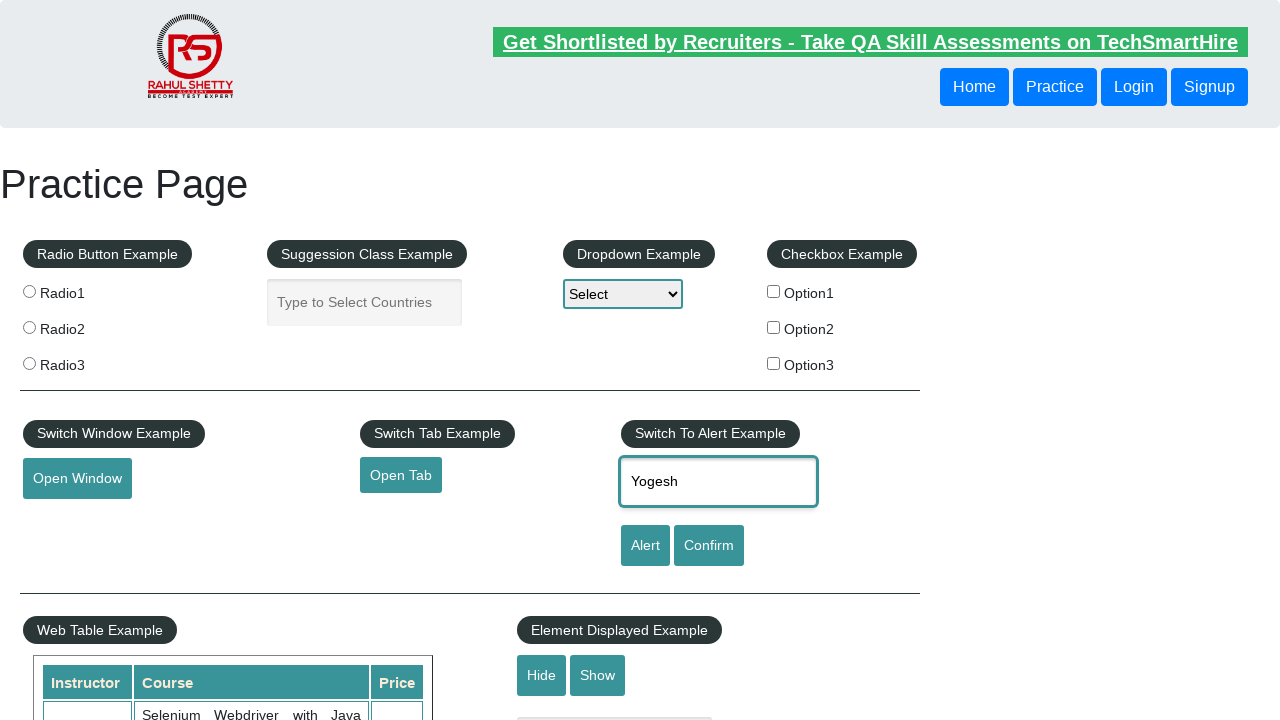

Set up dialog handler to accept alerts
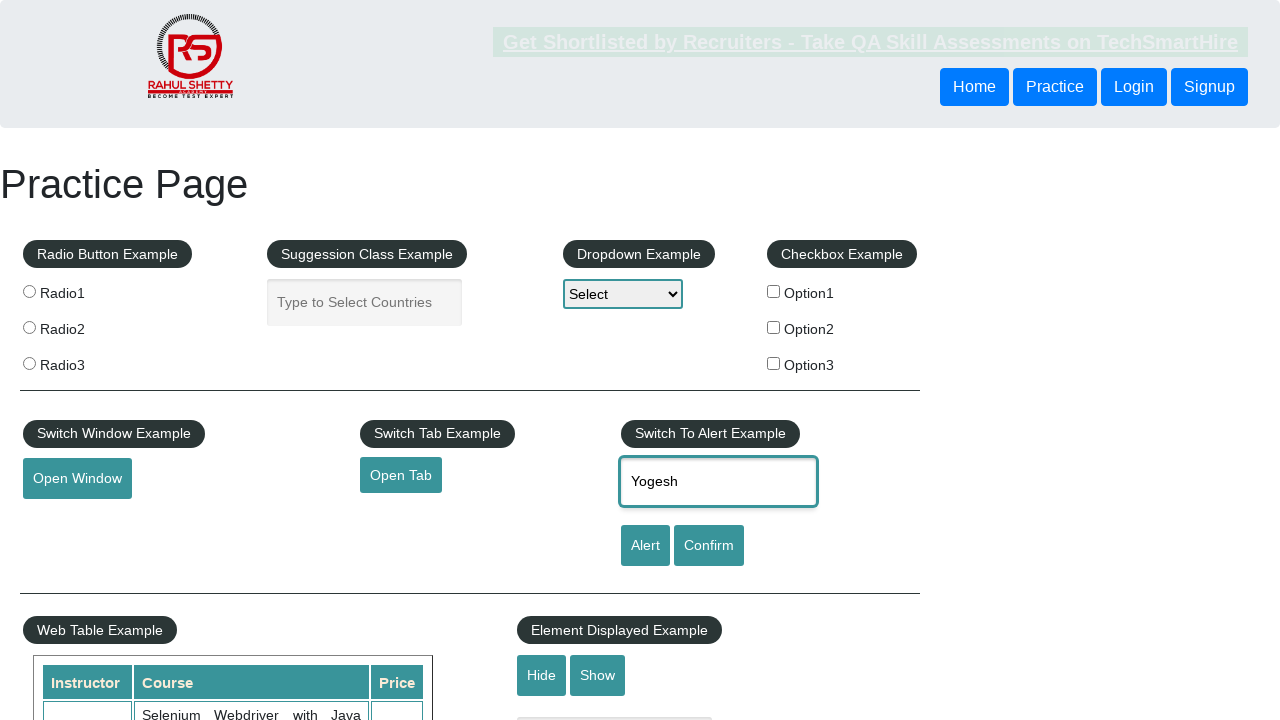

Clicked alert button and accepted the dialog at (645, 546) on #alertbtn
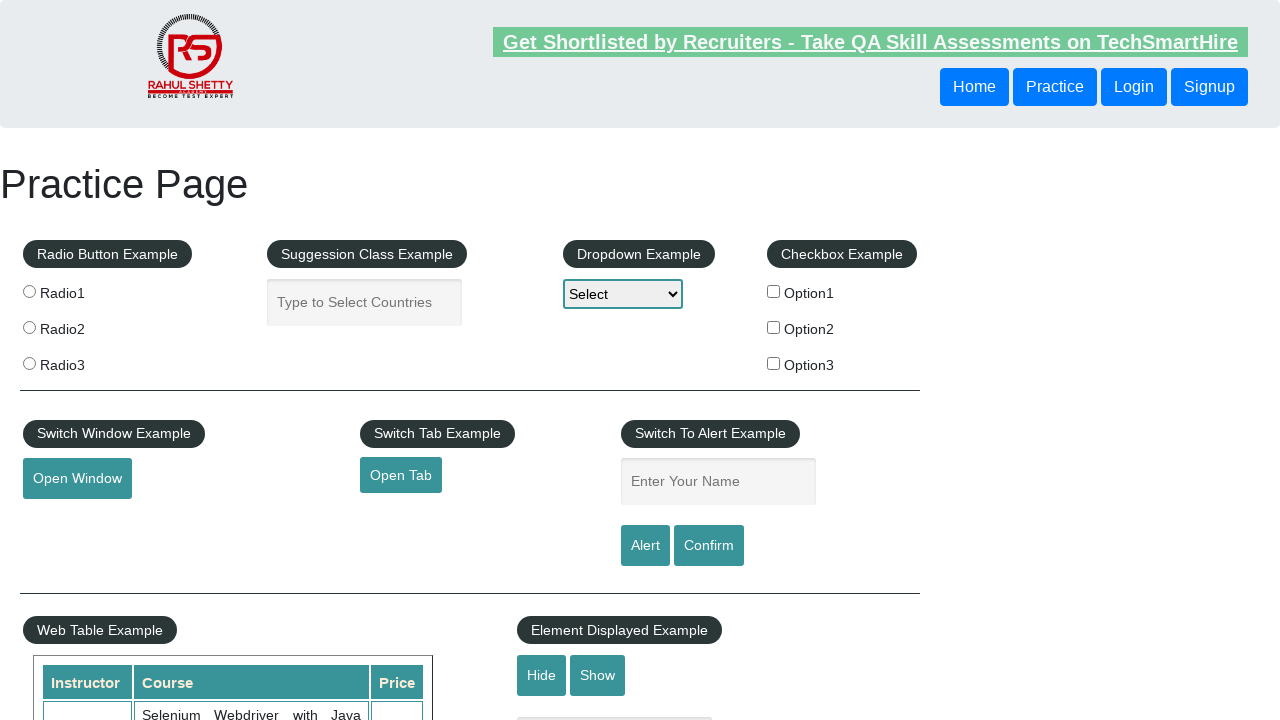

Cleared name field on #name
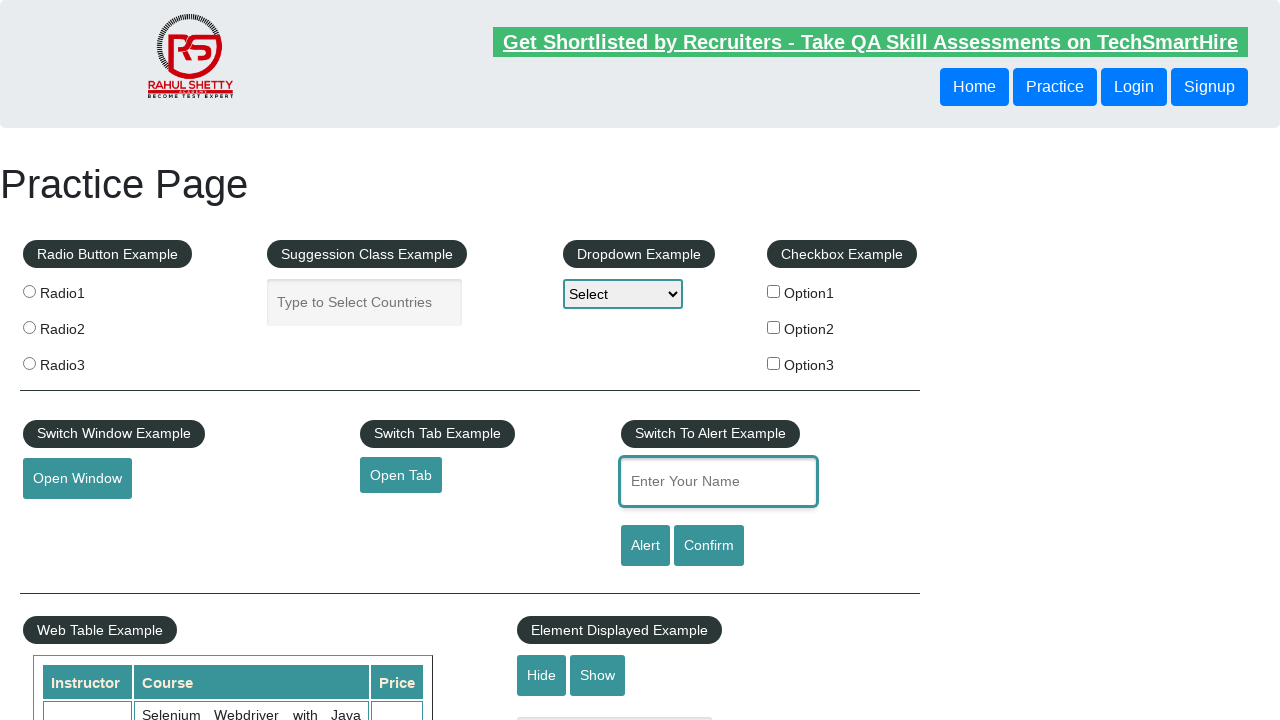

Filled name field with 'Mane' on #name
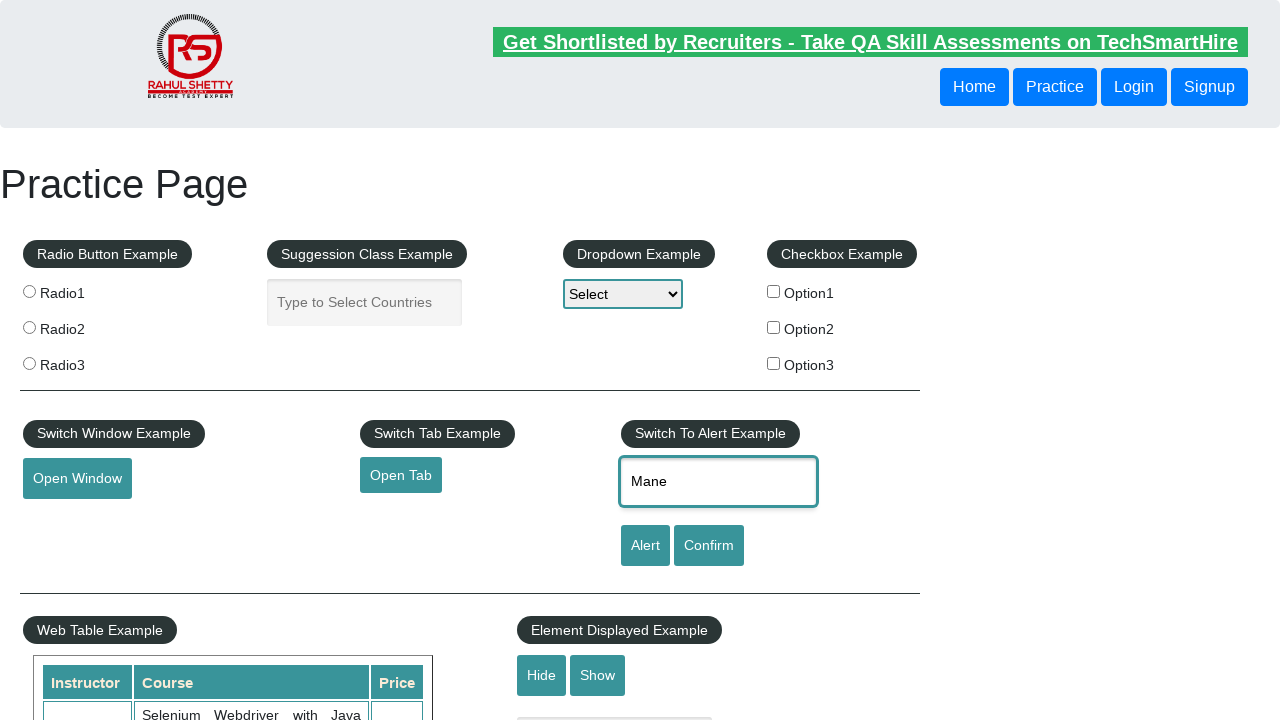

Set up dialog handler to dismiss dialogs
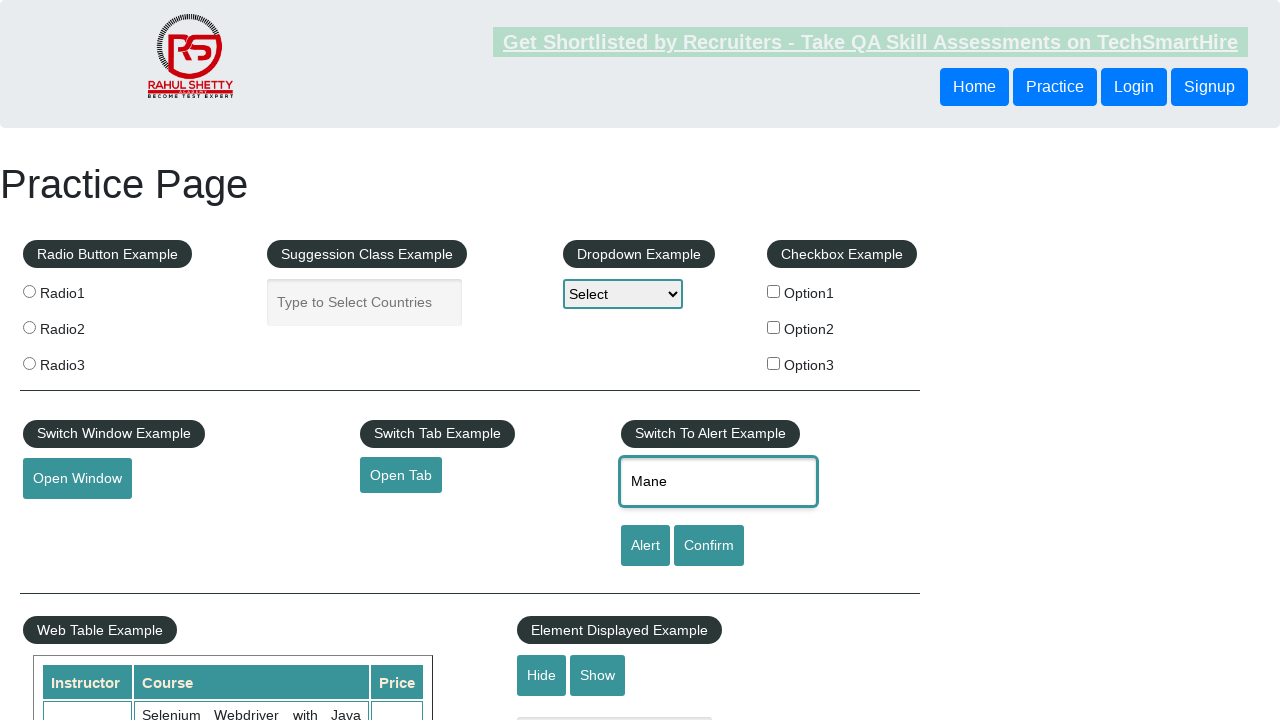

Clicked confirm button and dismissed the dialog at (709, 546) on #confirmbtn
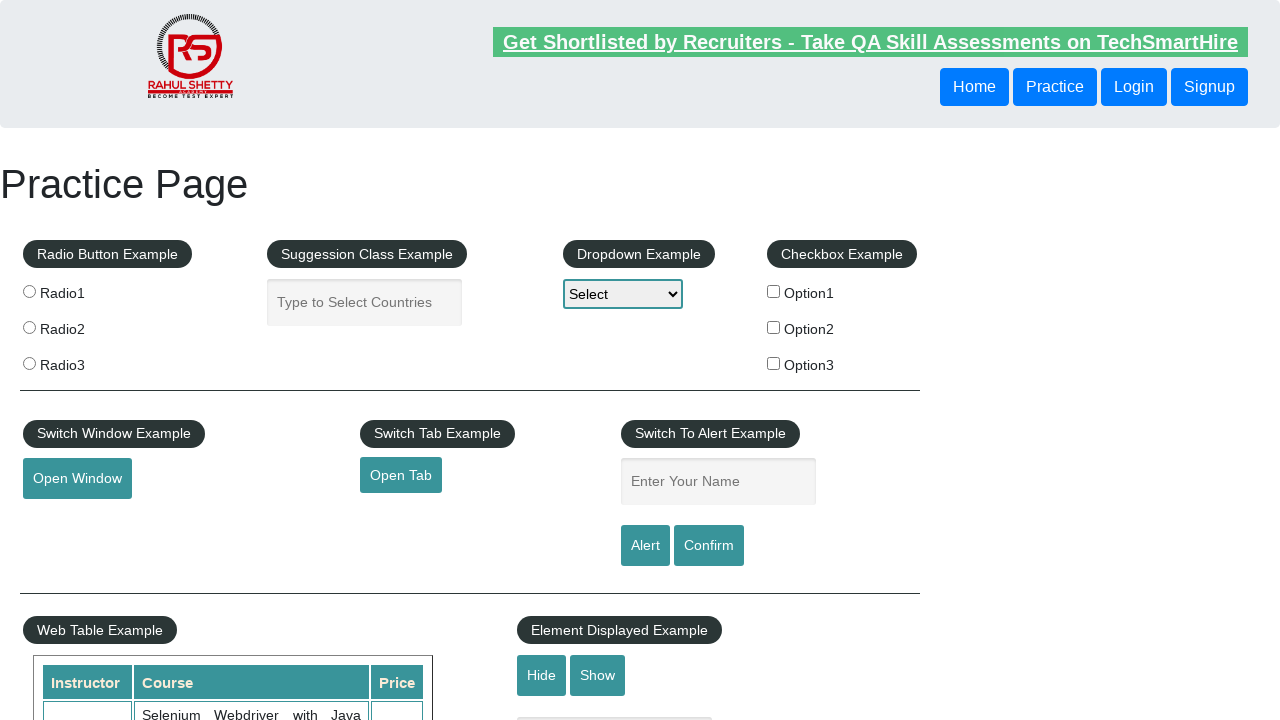

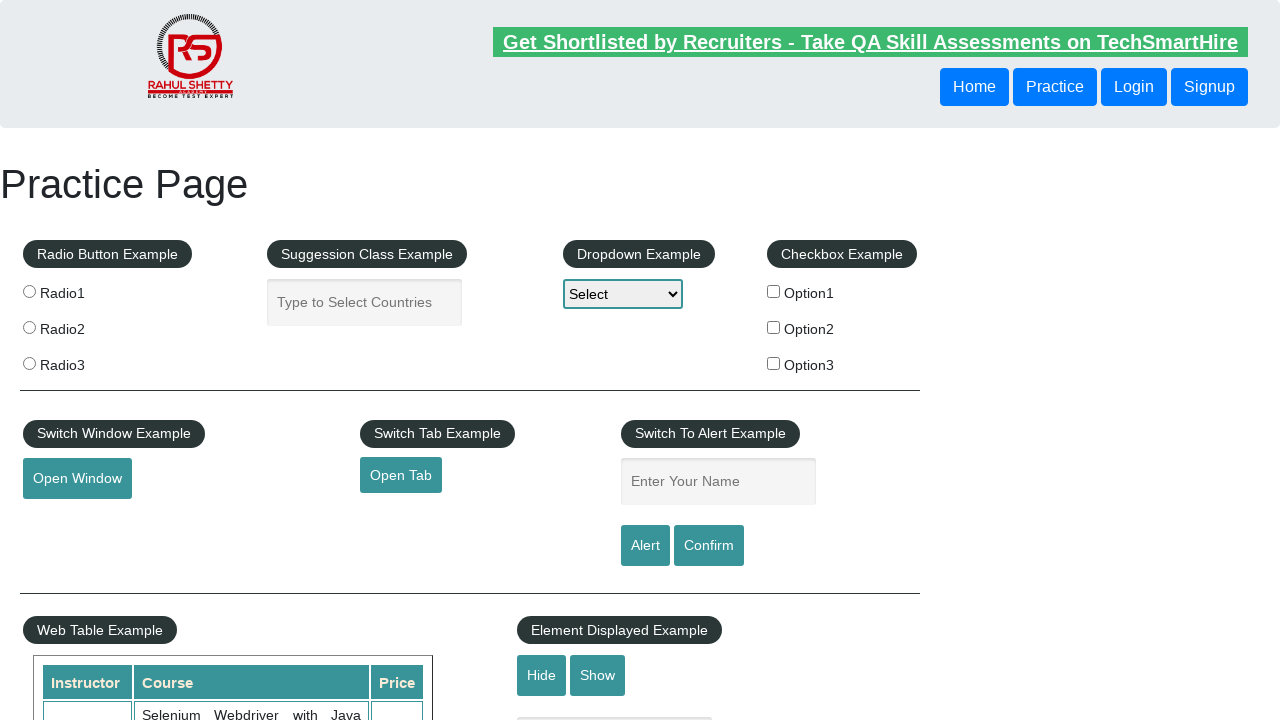